Fills out a fortune telling form with personal information including name, gender, birth date and time, then submits the form

Starting URL: http://www.joyglobal.cc/joyday1.asp

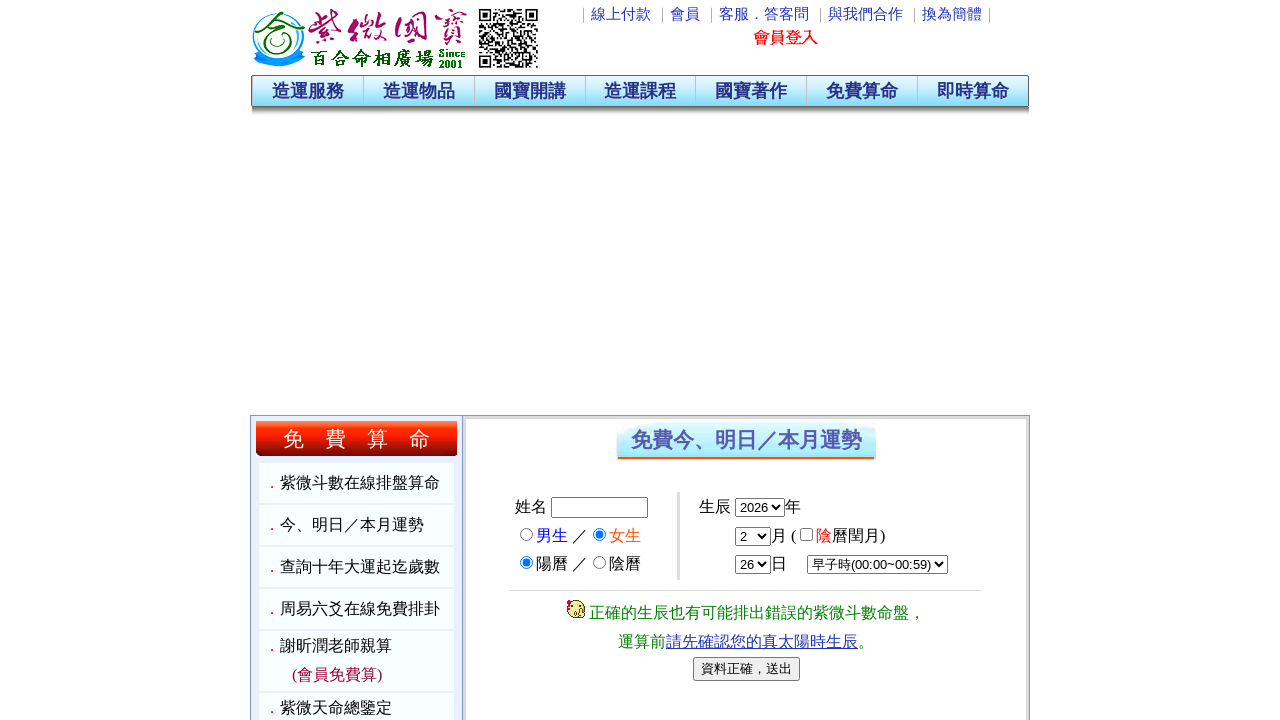

Filled name field with '王大明' on input[name='Name_1']
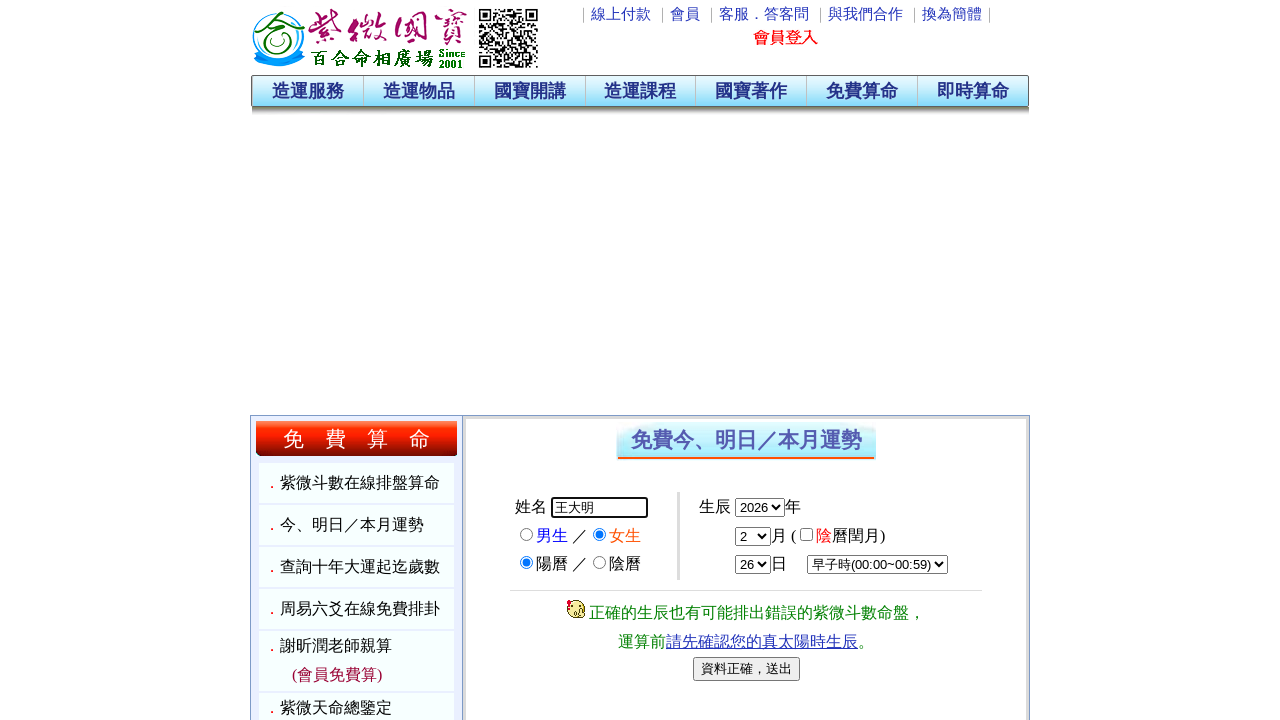

Selected male gender option at (526, 534) on input[type="radio"][value="1"]
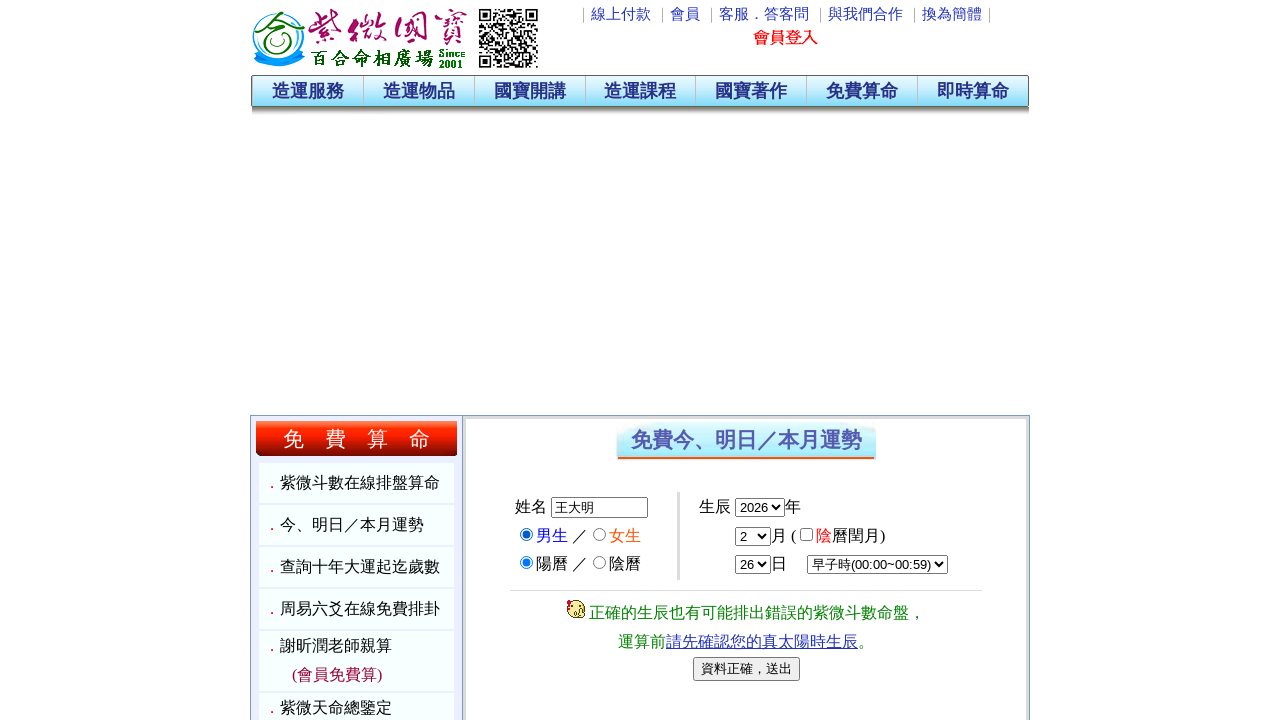

Selected calendar option at (526, 563) on input[name='Option1_1']
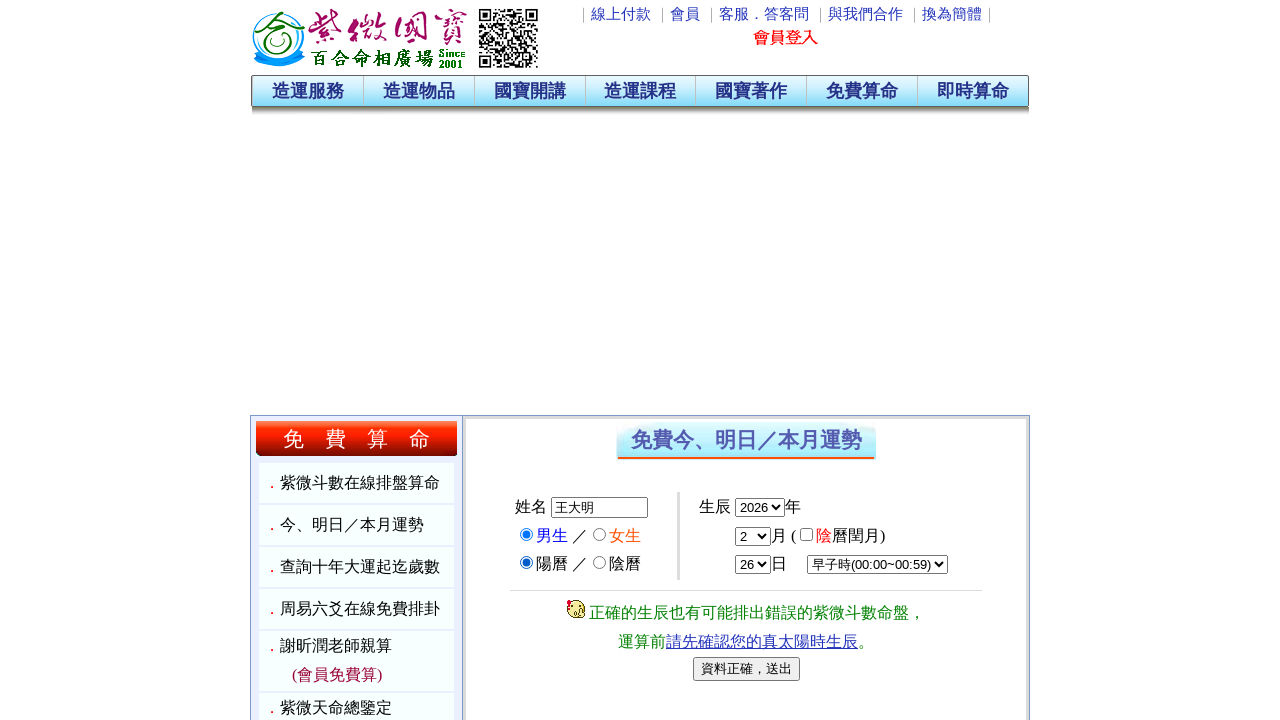

Selected birth year 1991 on select[name='IYear_1']
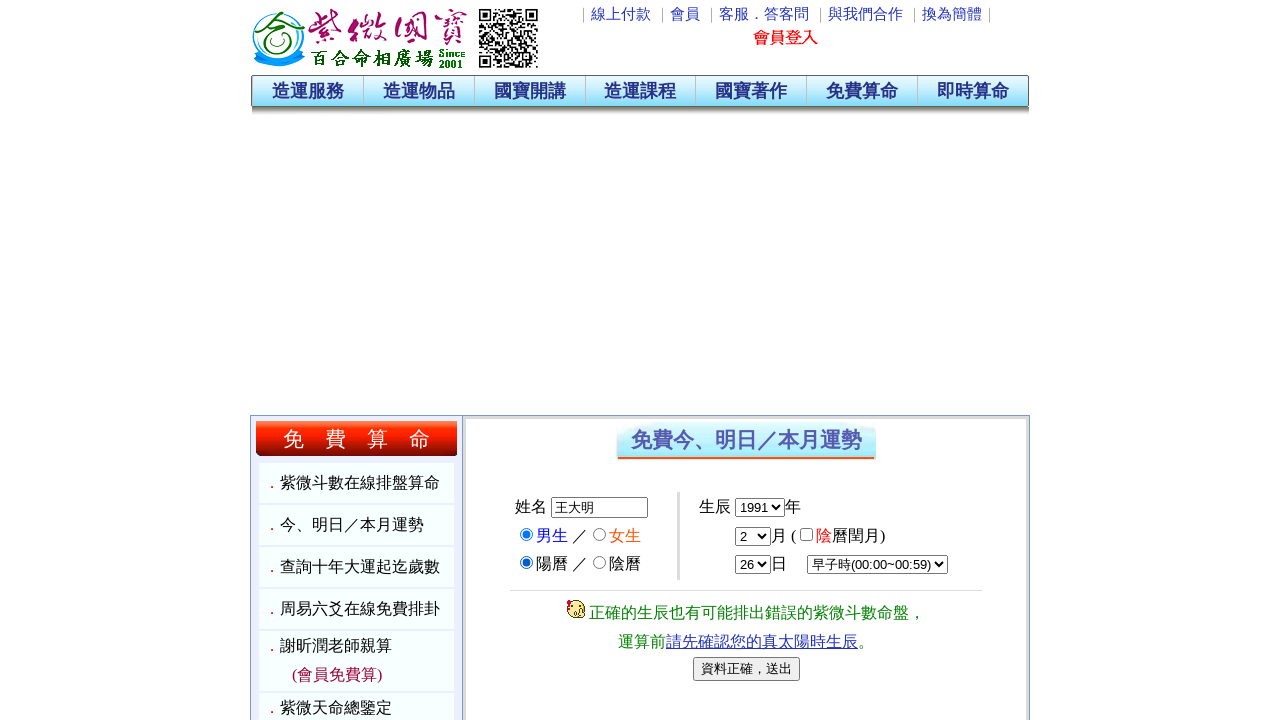

Selected birth month (June) on select[name='IMonth_1']
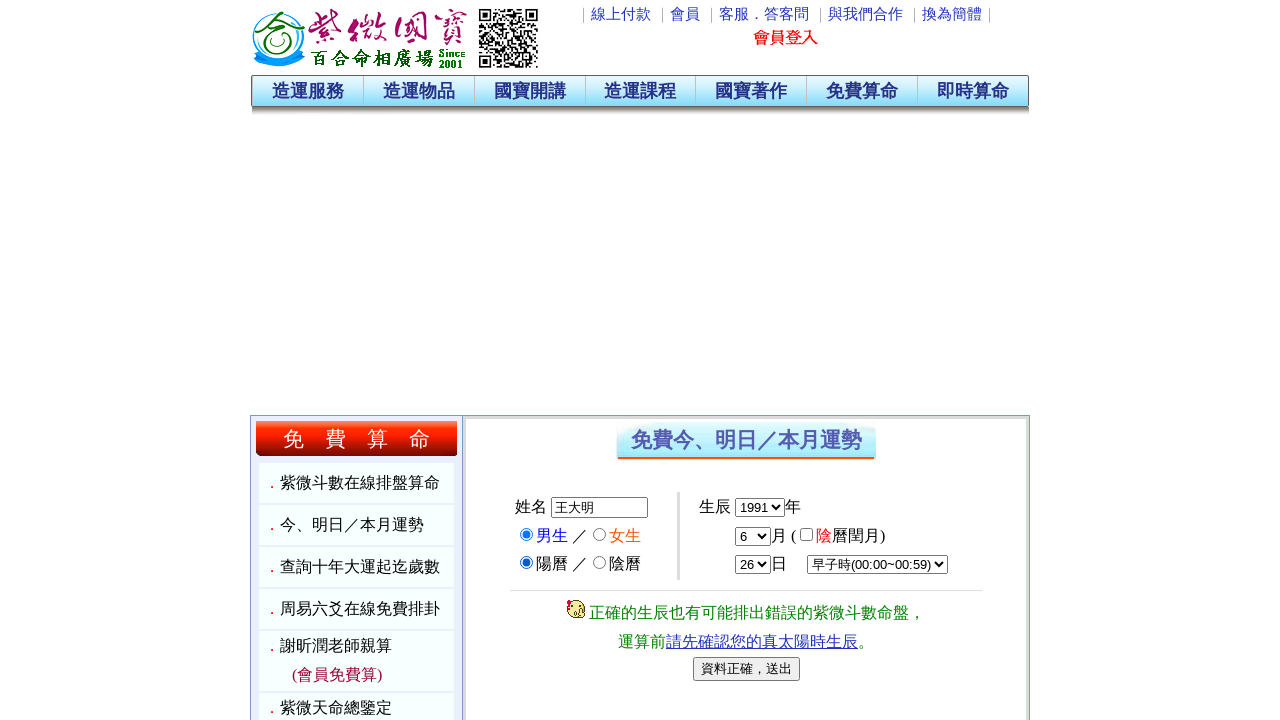

Selected birth day 21 on select[name='IDay_1']
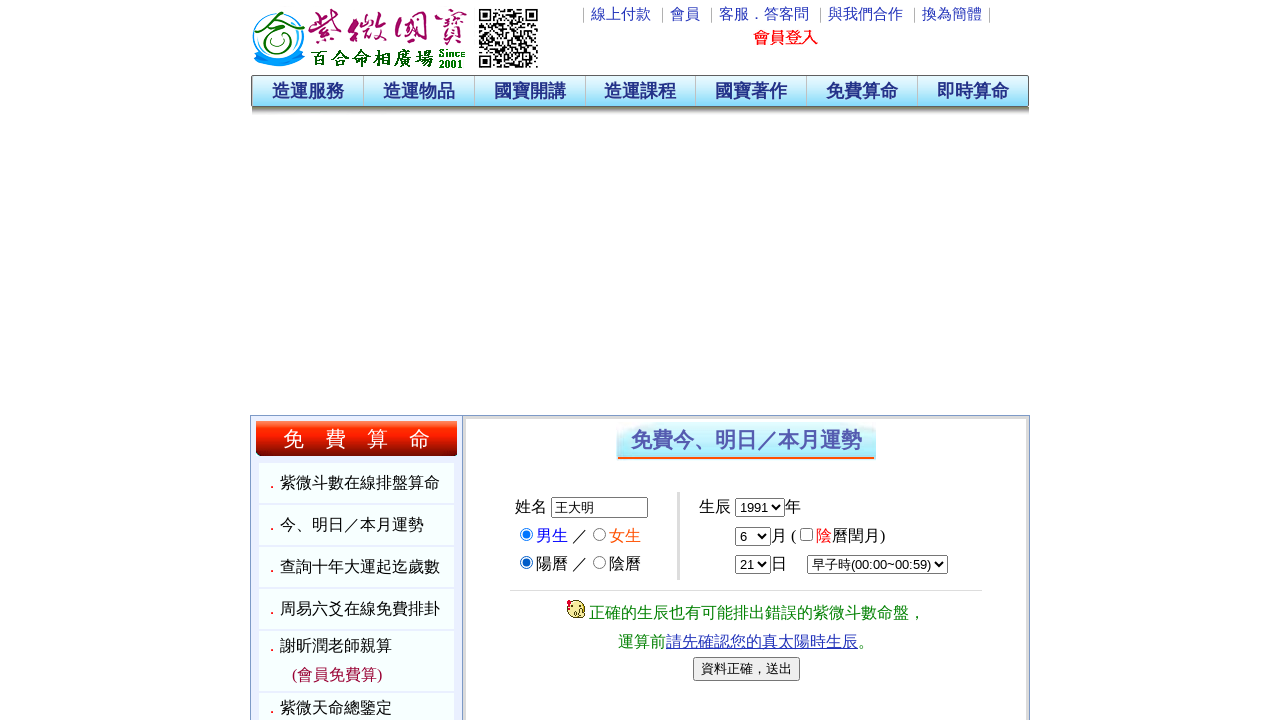

Selected birth hour on select[name='IHour_1']
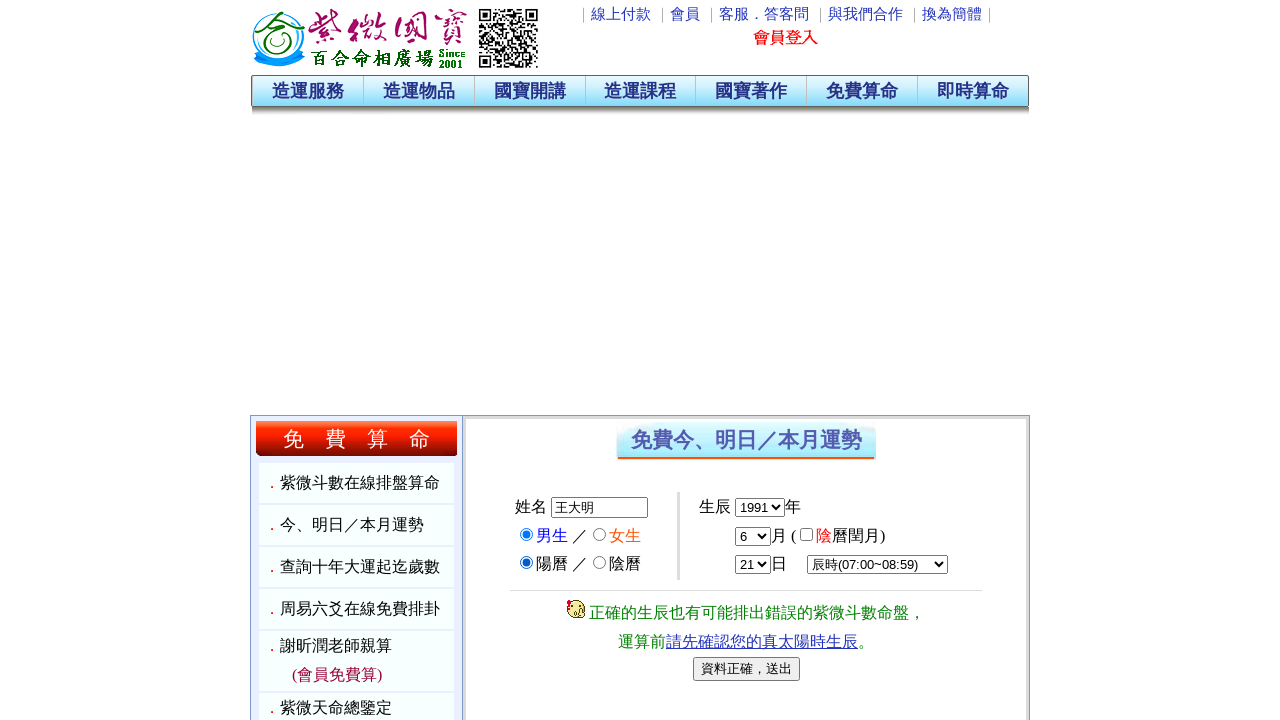

Clicked submit button to submit fortune telling form at (746, 669) on input[name='M10a']
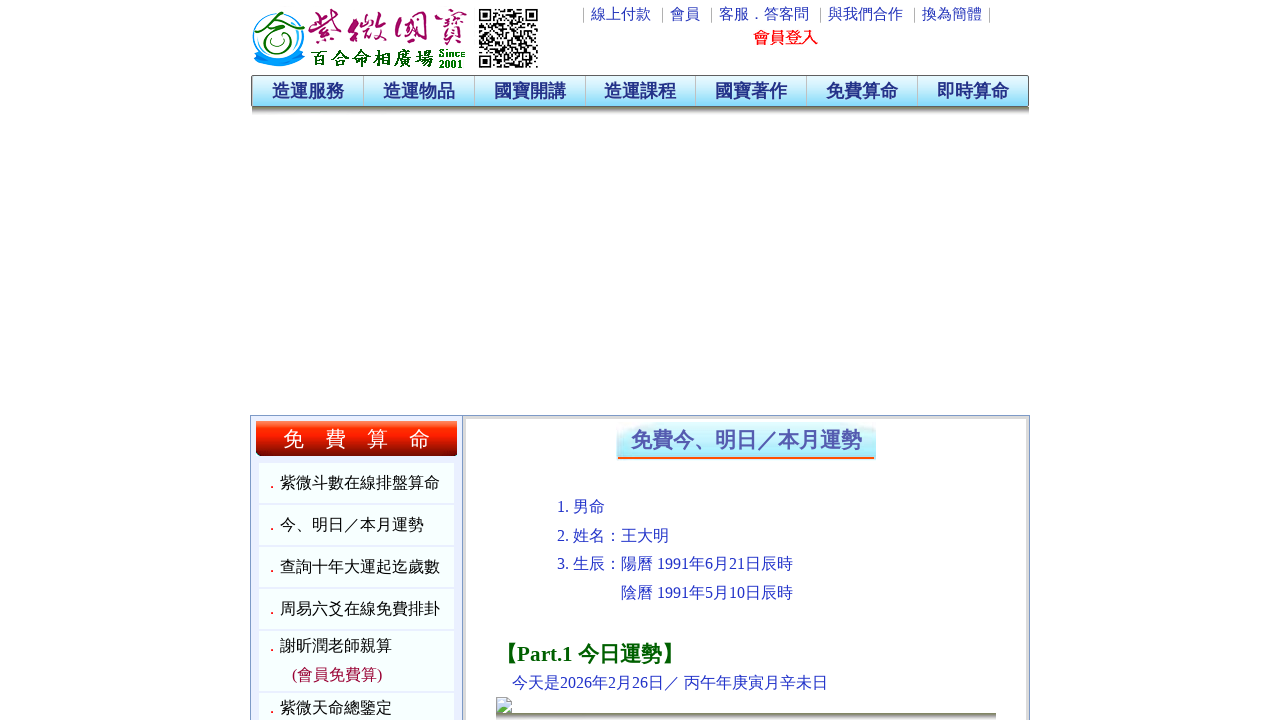

Fortune telling results page loaded
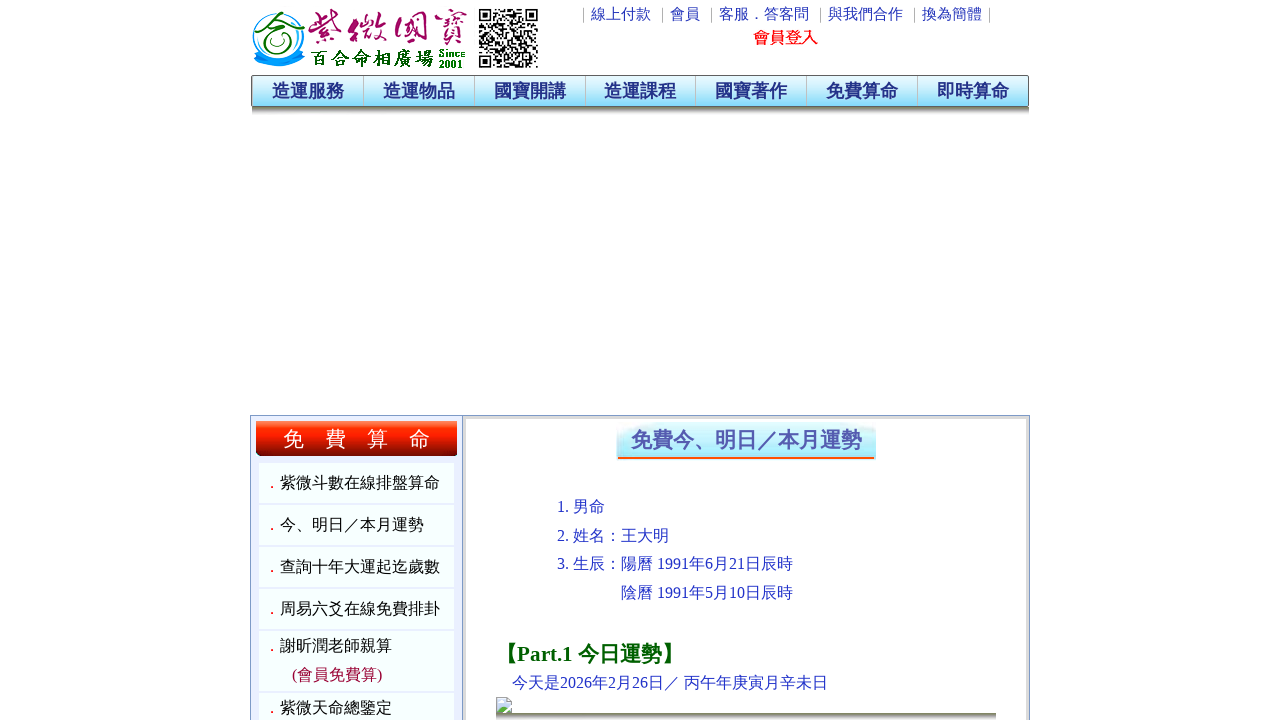

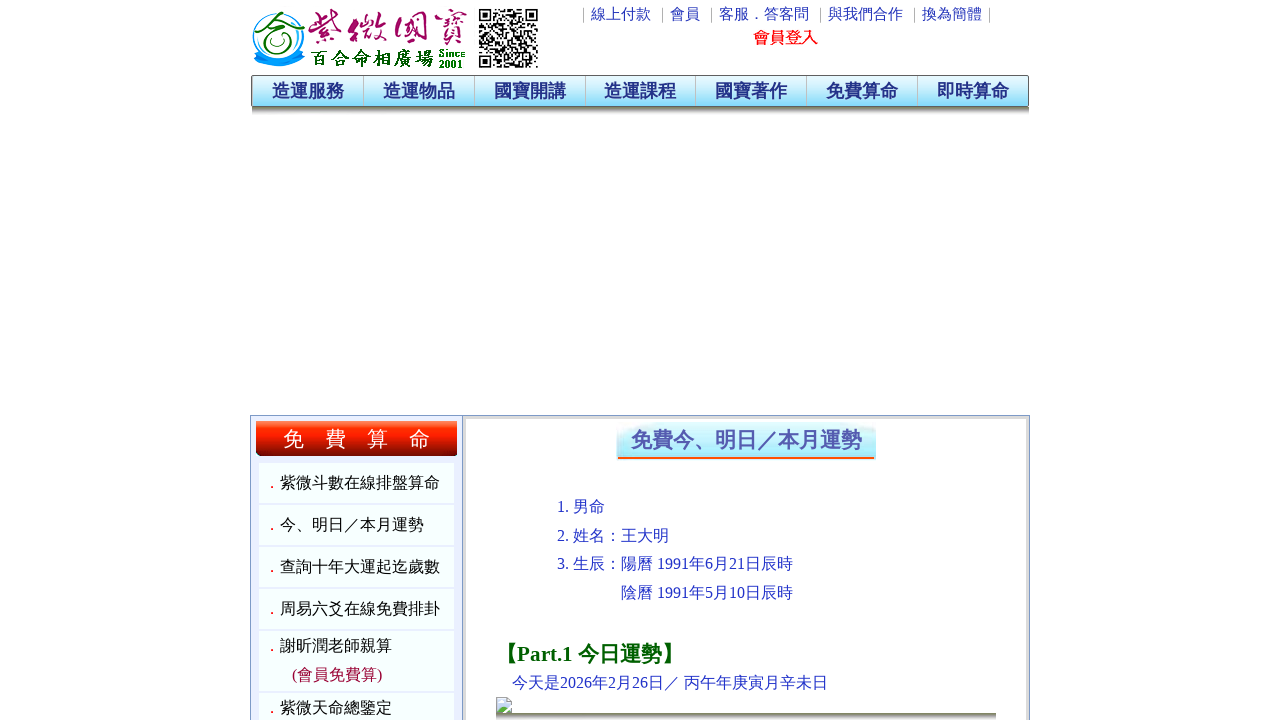